Tests iframe interaction and JavaScript prompt handling by switching to an iframe, clicking a button to trigger a prompt, entering text, and accepting it

Starting URL: https://www.w3schools.com/jsref/tryit.asp?filename=tryjsref_prompt

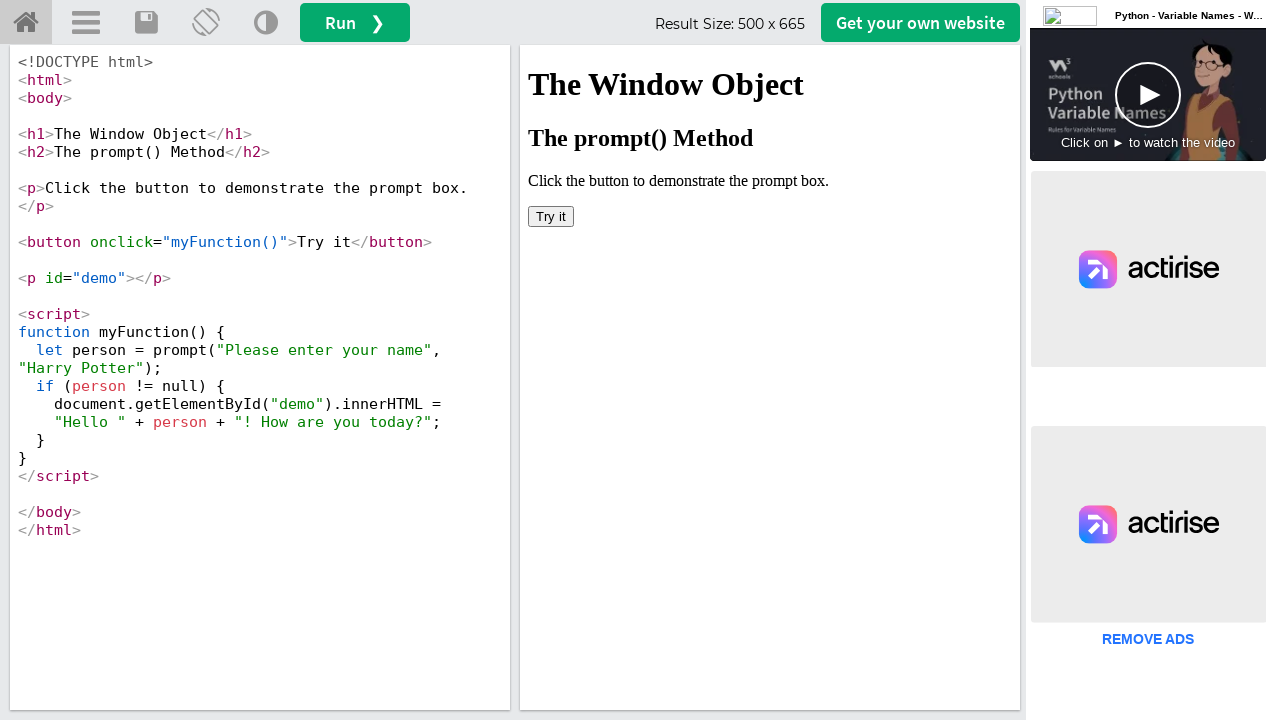

Located iframe with ID 'iframeResult'
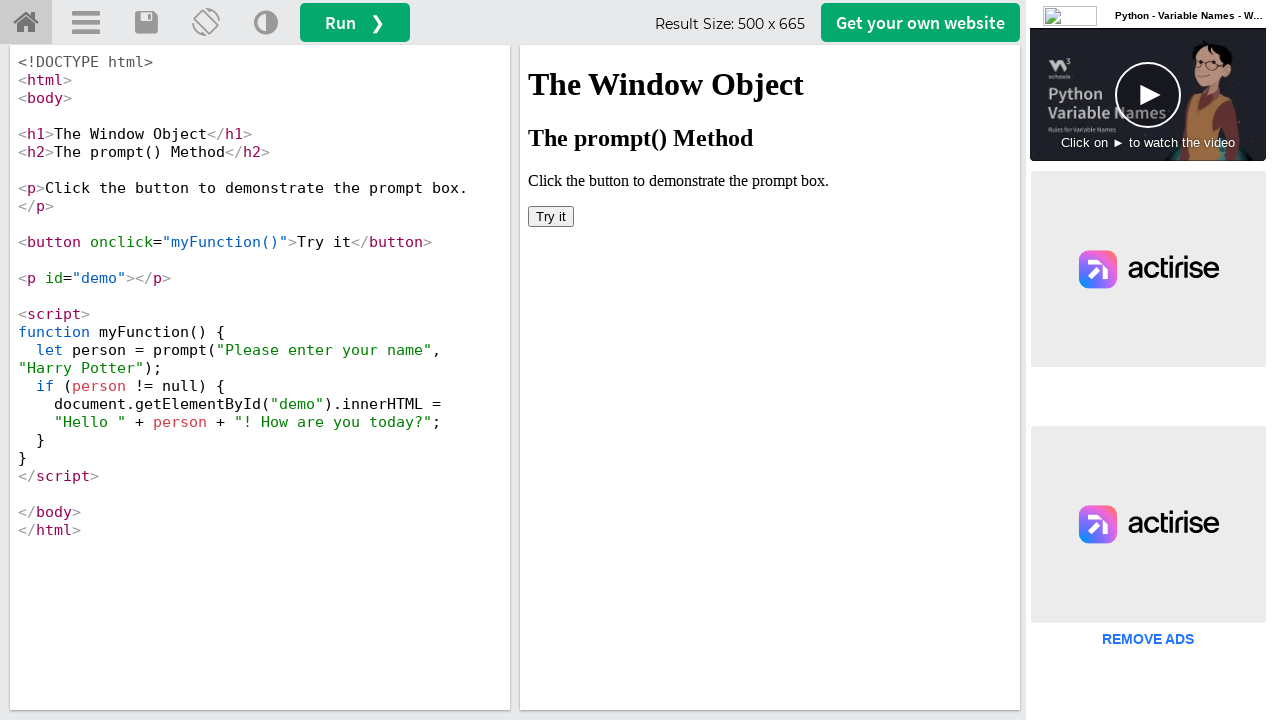

Clicked 'Try it' button inside iframe to trigger JavaScript prompt at (551, 216) on #iframeResult >> internal:control=enter-frame >> xpath=/html/body/button
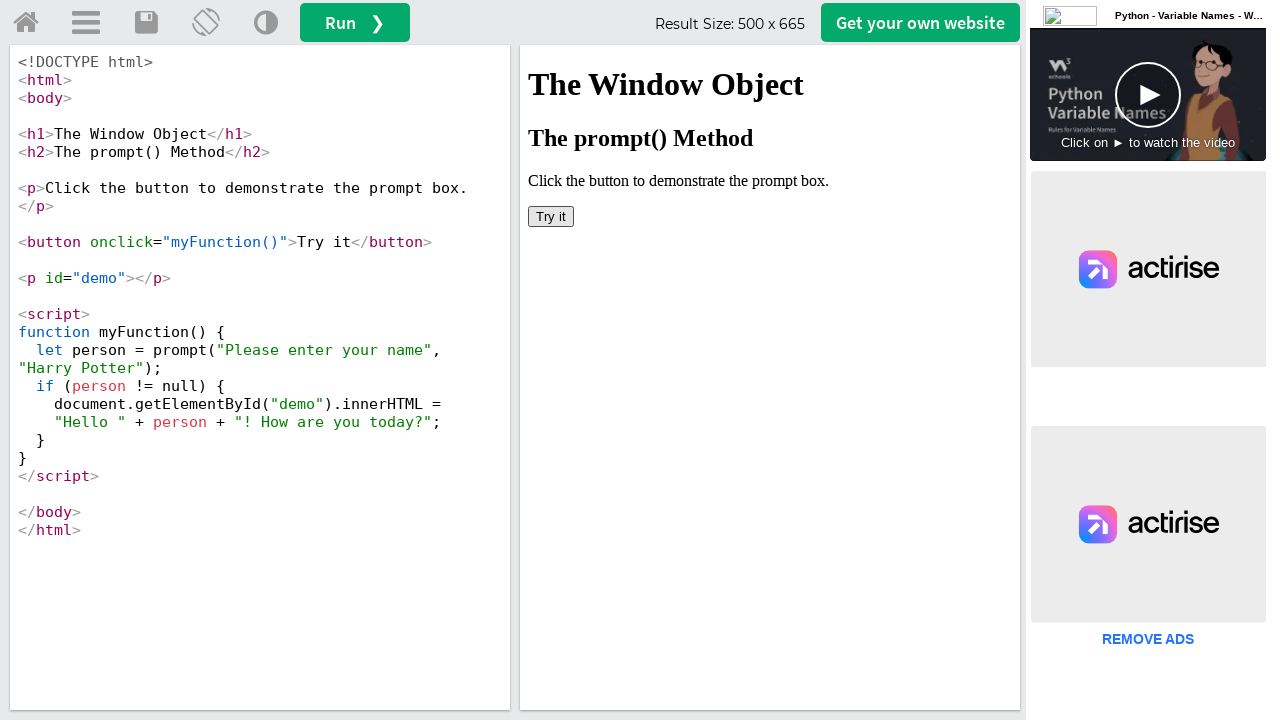

Set up dialog handler to accept prompt with text 'RCV Academy'
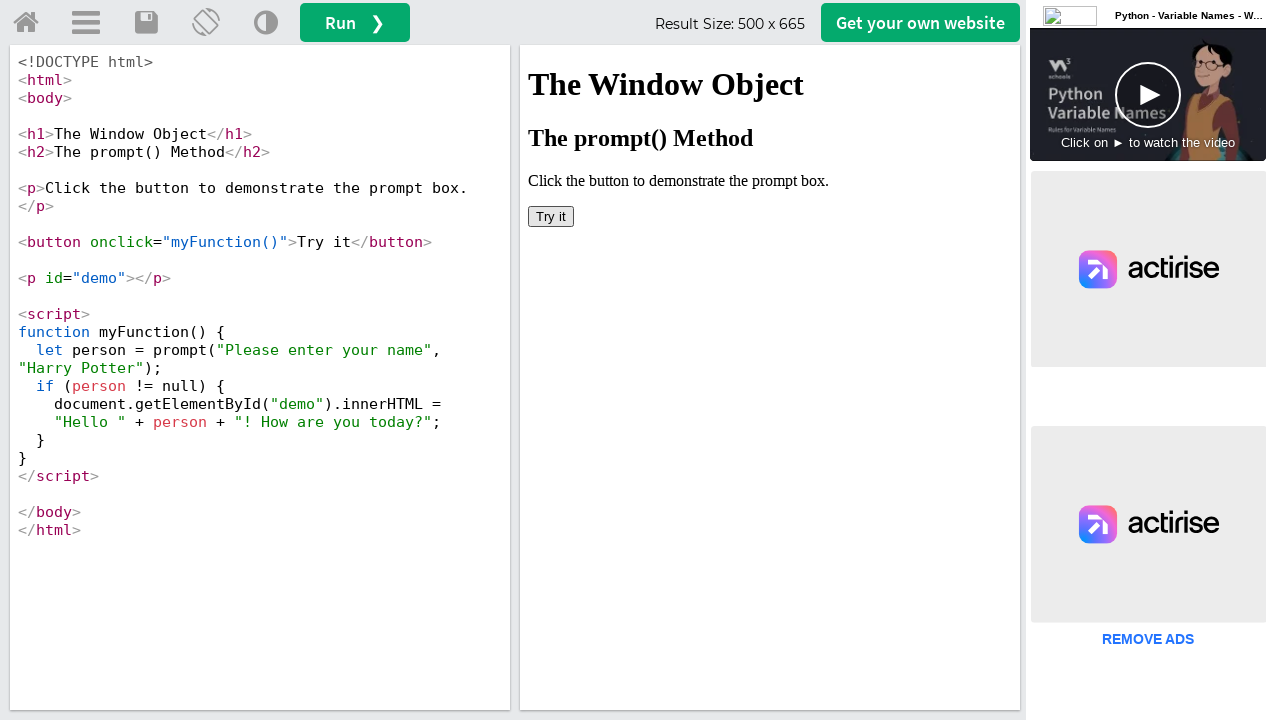

Retrieved page title: '<bound method Page.title of <Page url='https://www.w3schools.com/jsref/tryit.asp?filename=tryjsref_prompt'>>'
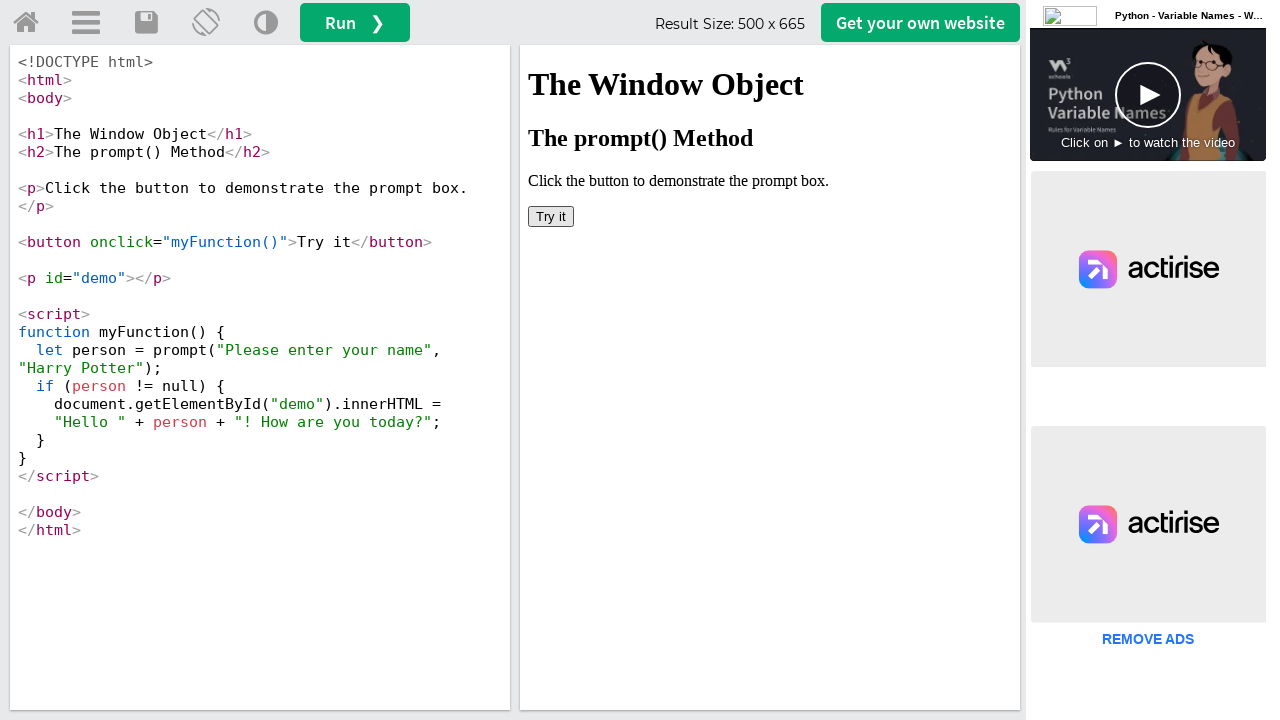

Printed page title to console
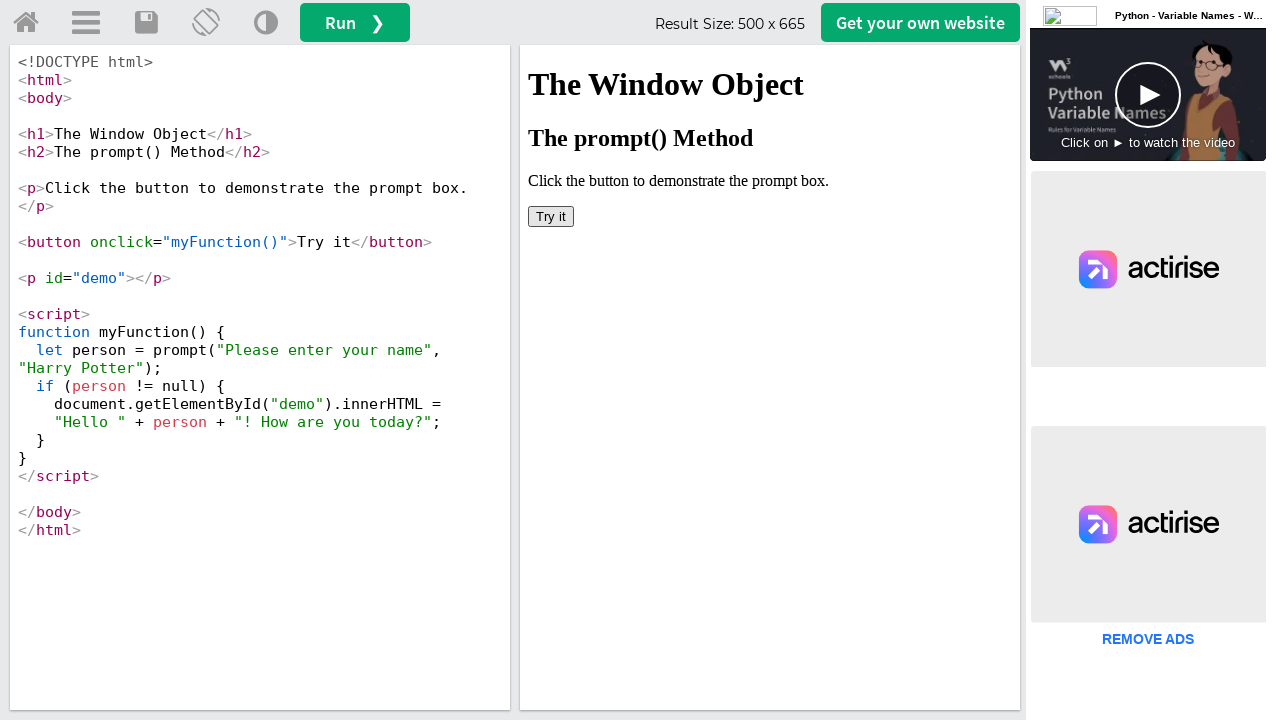

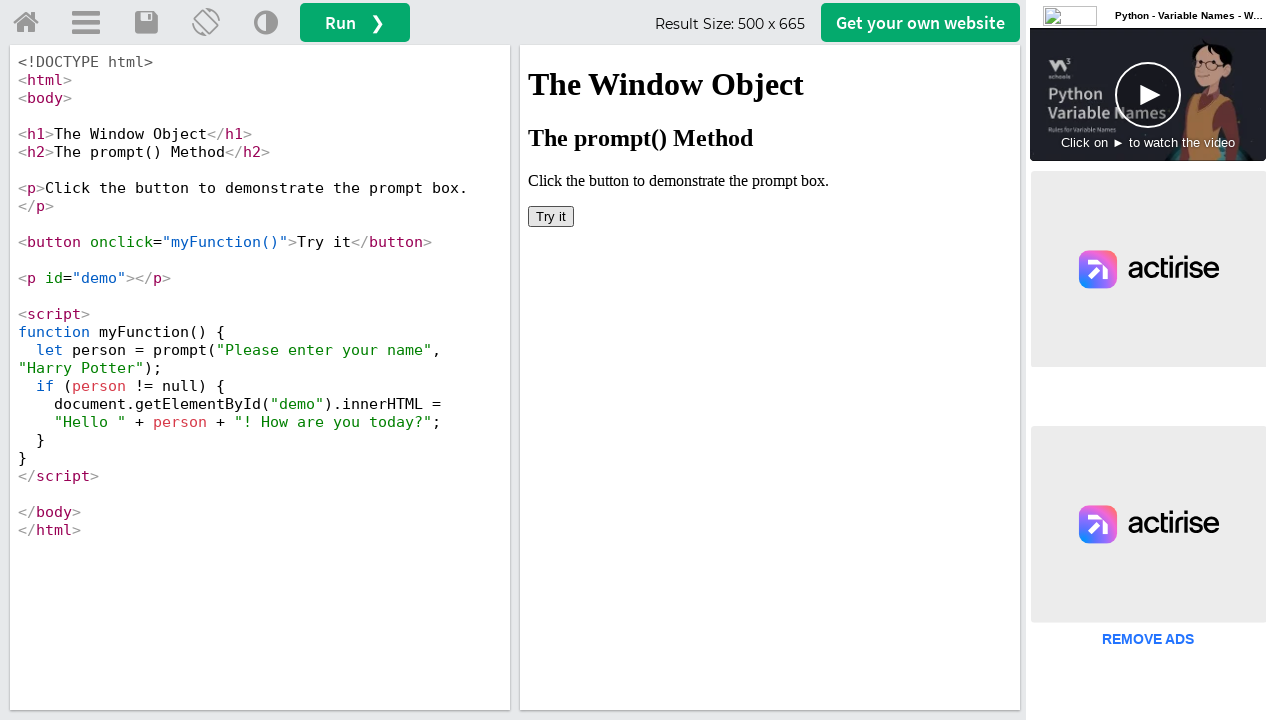